Tests a basic web form by entering text into a text input field and clicking the submit button on Selenium's demo form page.

Starting URL: https://www.selenium.dev/selenium/web/web-form.html

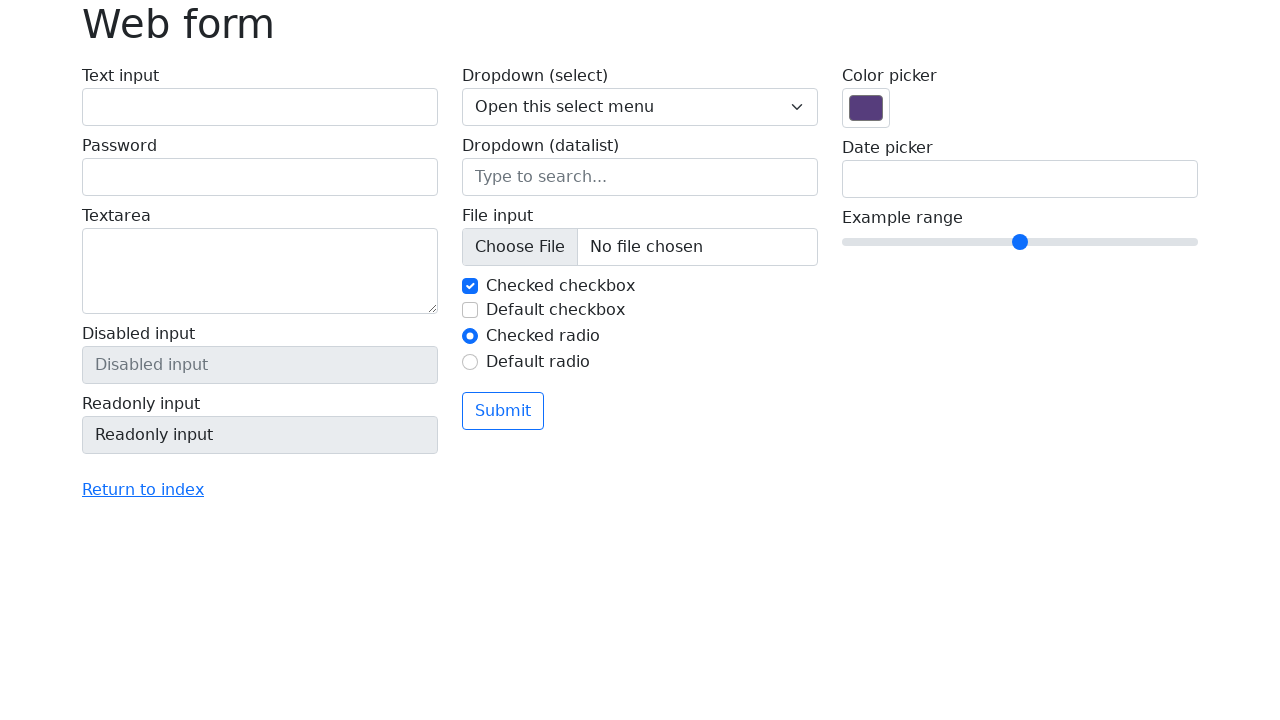

Text input field appeared on the form
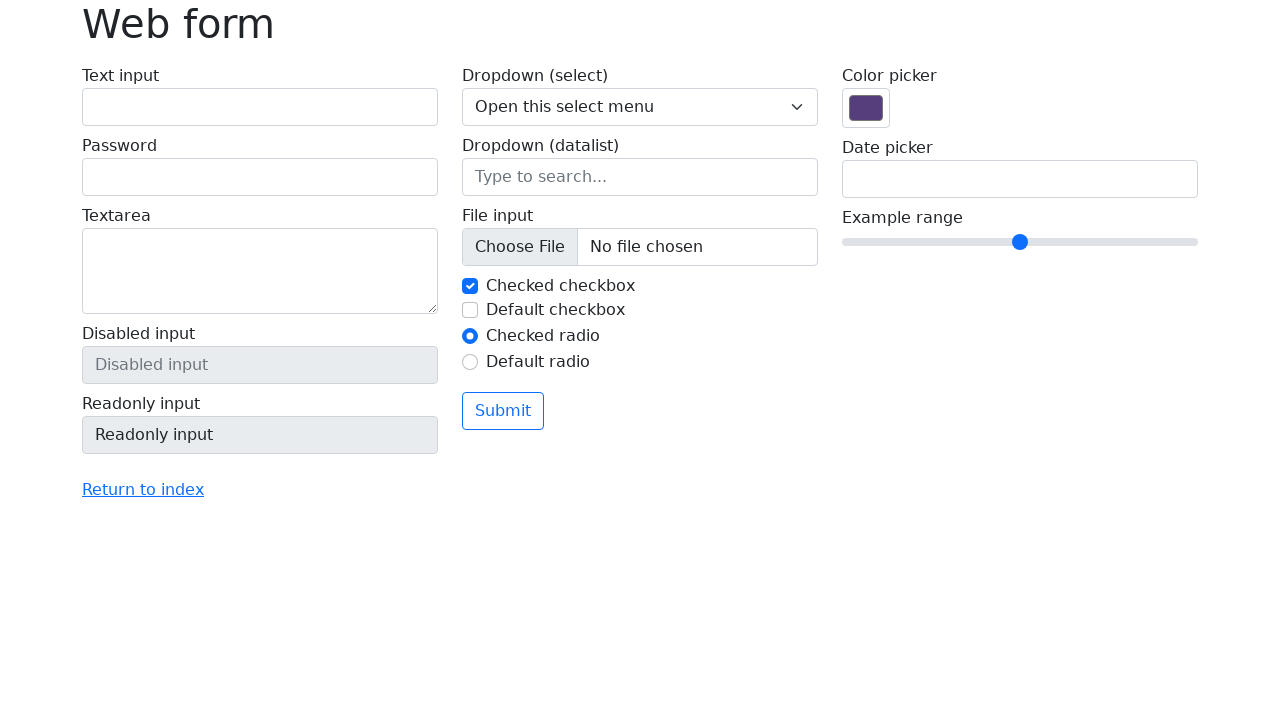

Entered 'Selenium' into the text input field on input[name='my-text']
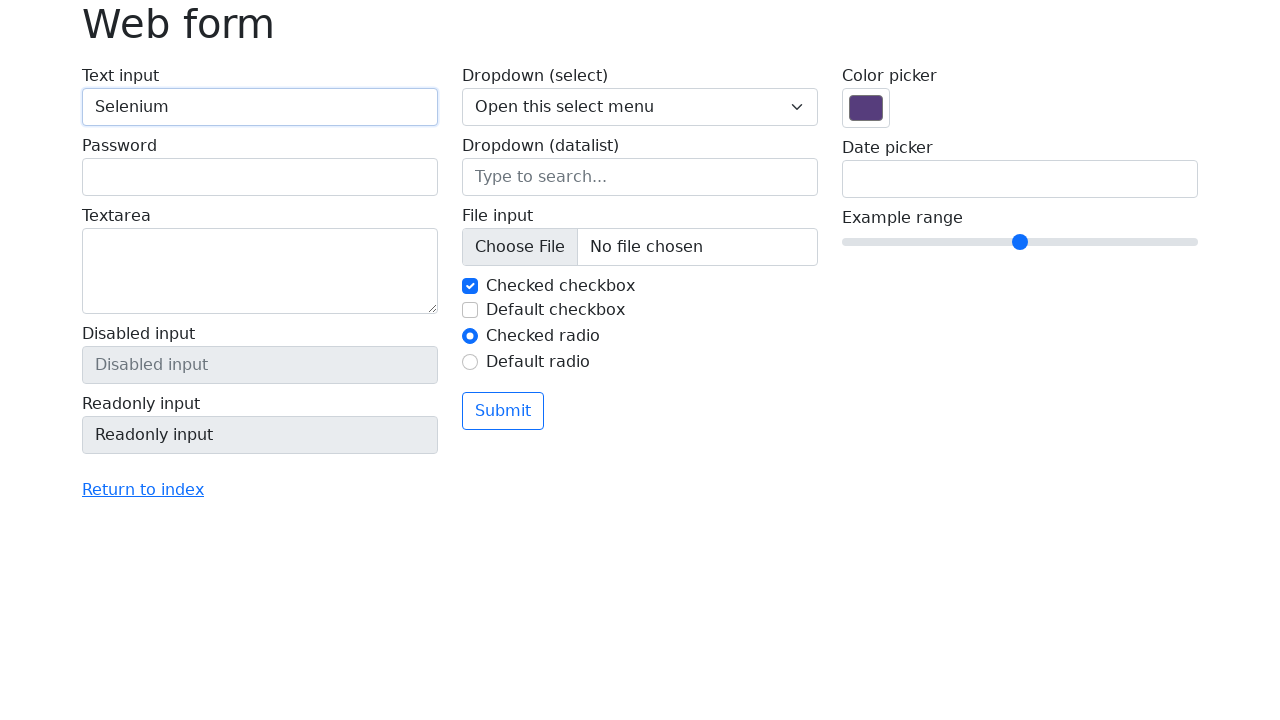

Clicked the submit button to submit the form at (503, 411) on button
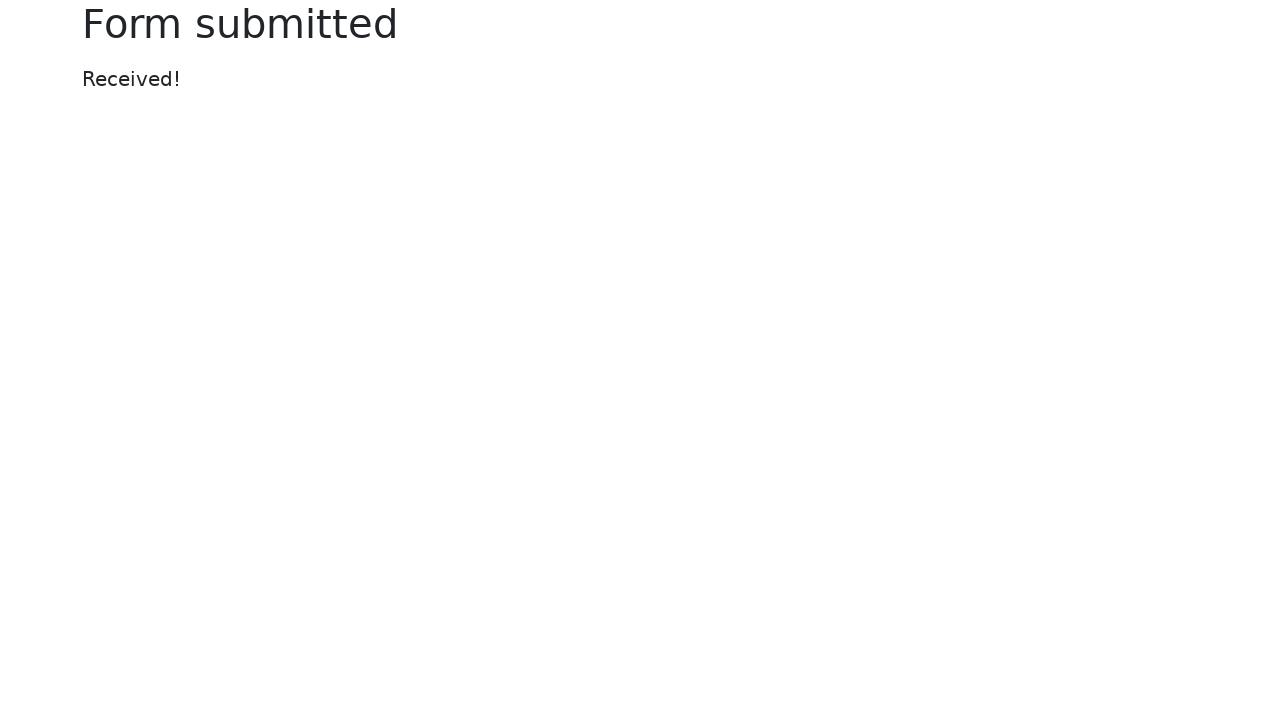

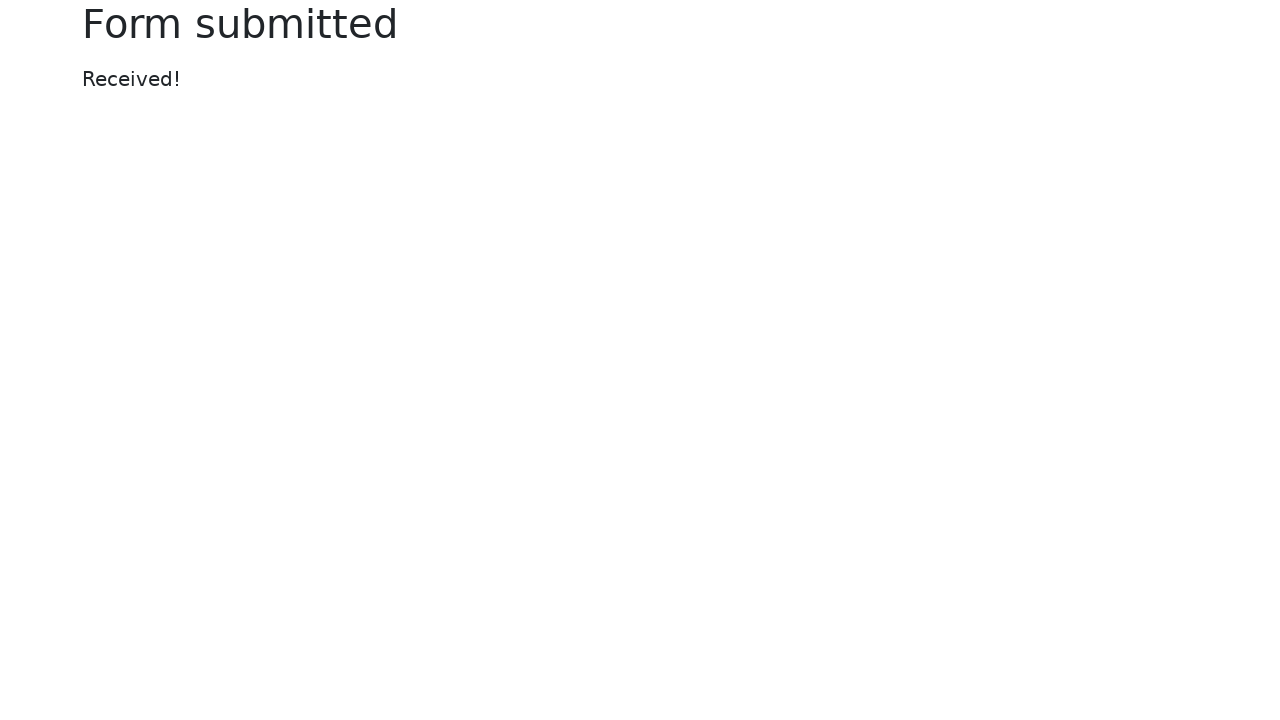